Navigates to Cloudflare Workers AI pricing documentation page and verifies that the pricing table is loaded and visible.

Starting URL: https://developers.cloudflare.com/workers-ai/platform/pricing/

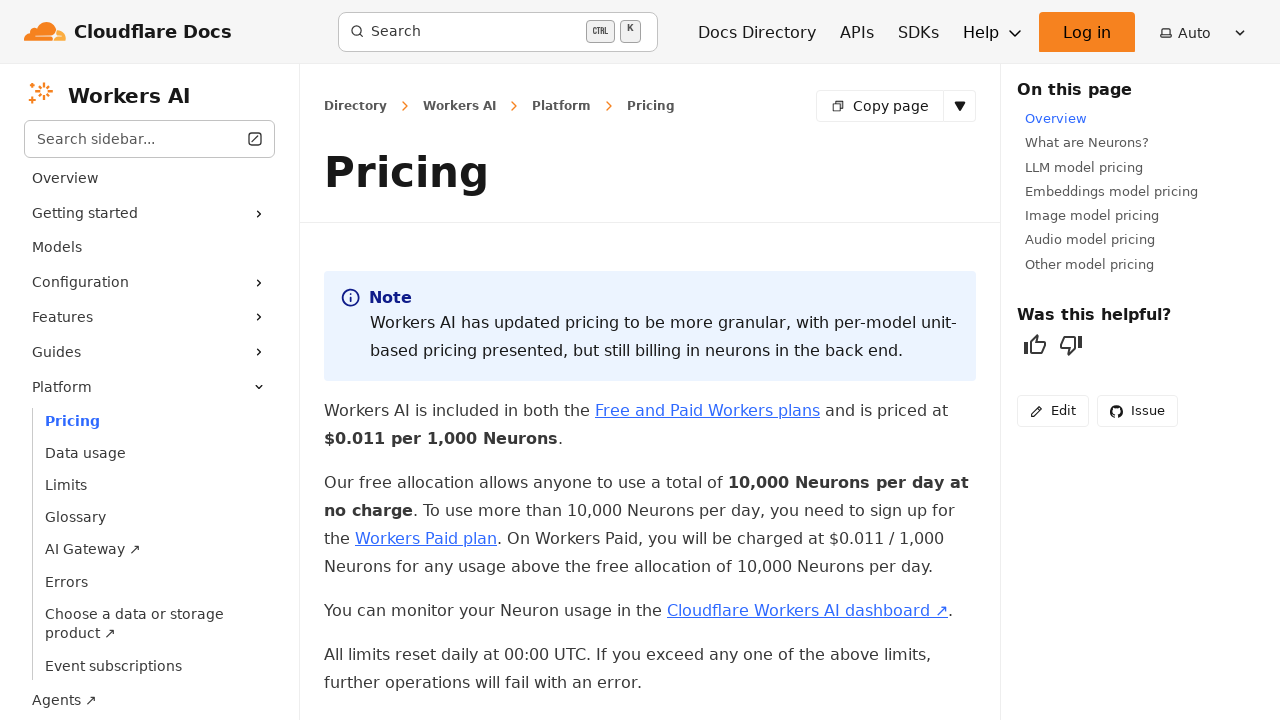

Navigated to Cloudflare Workers AI pricing documentation page
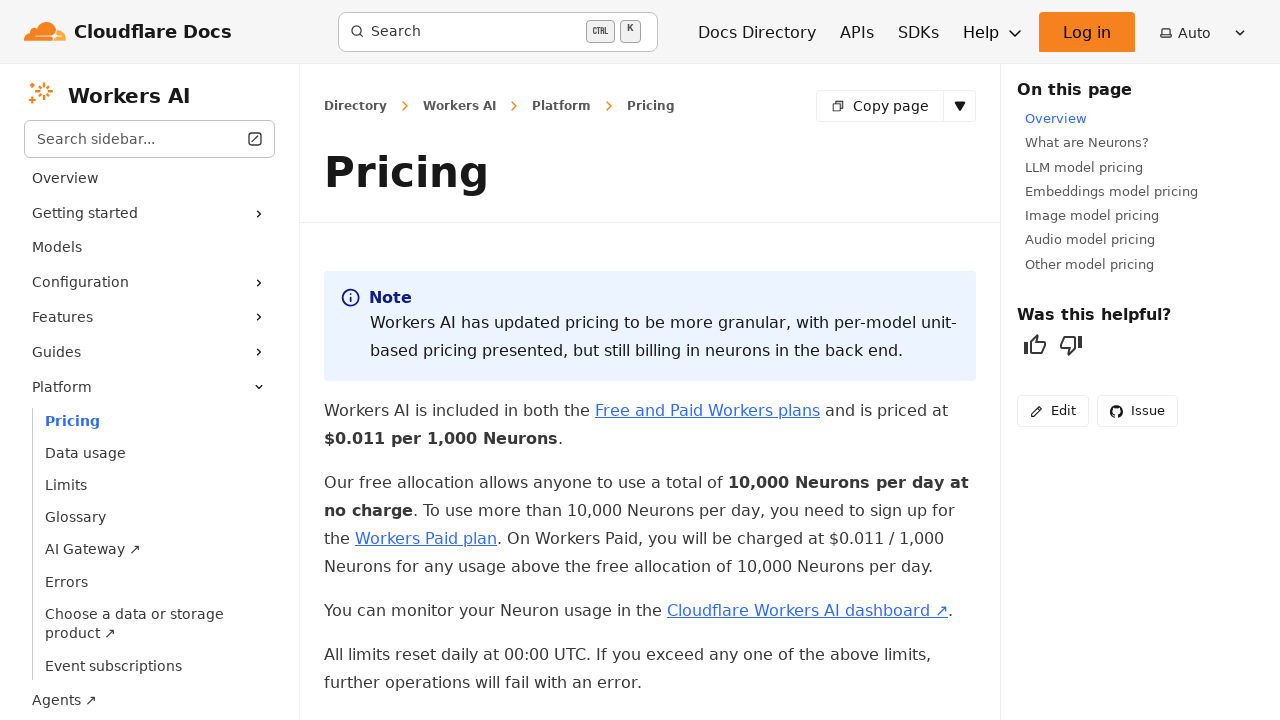

Pricing table loaded and visible on the page
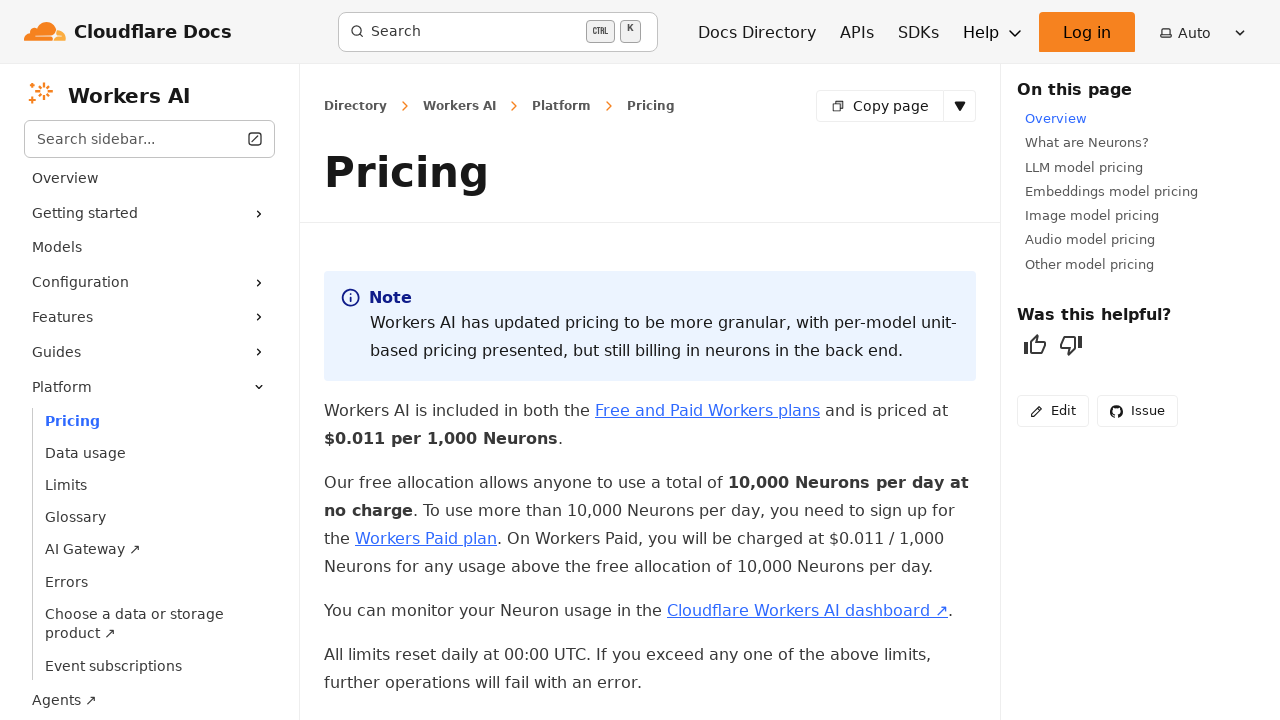

Pricing table rows are present in the table body
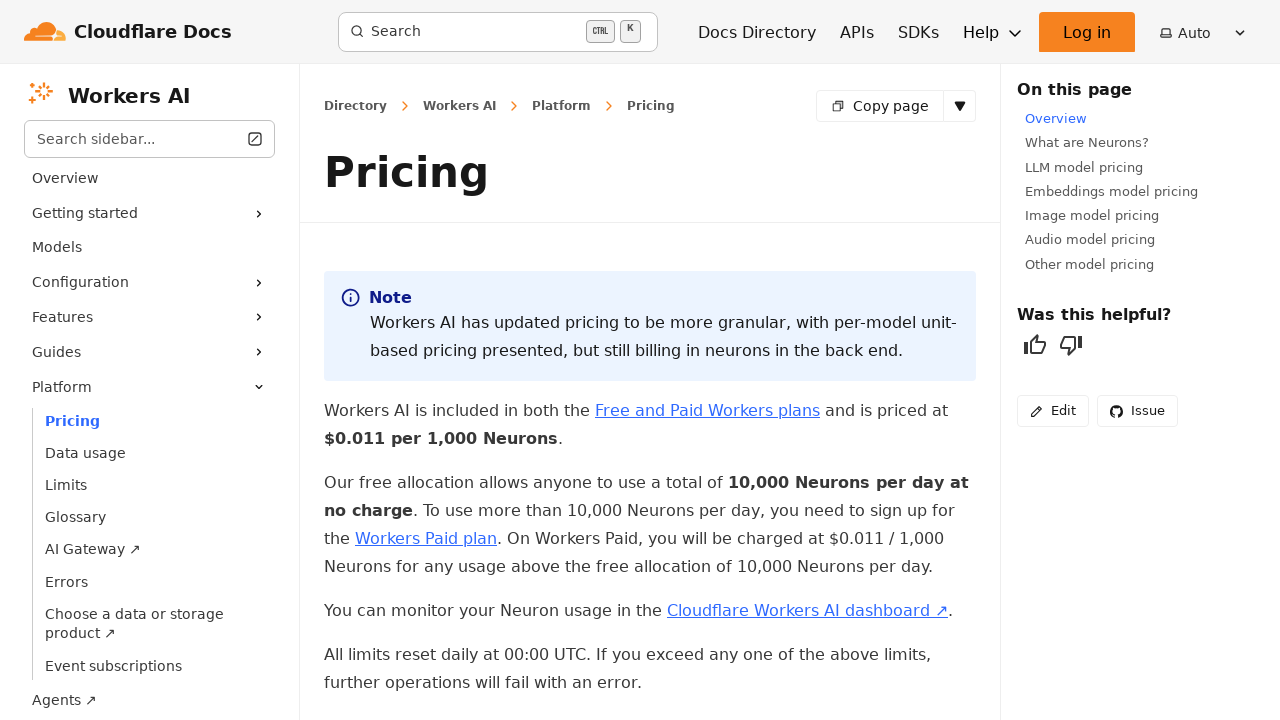

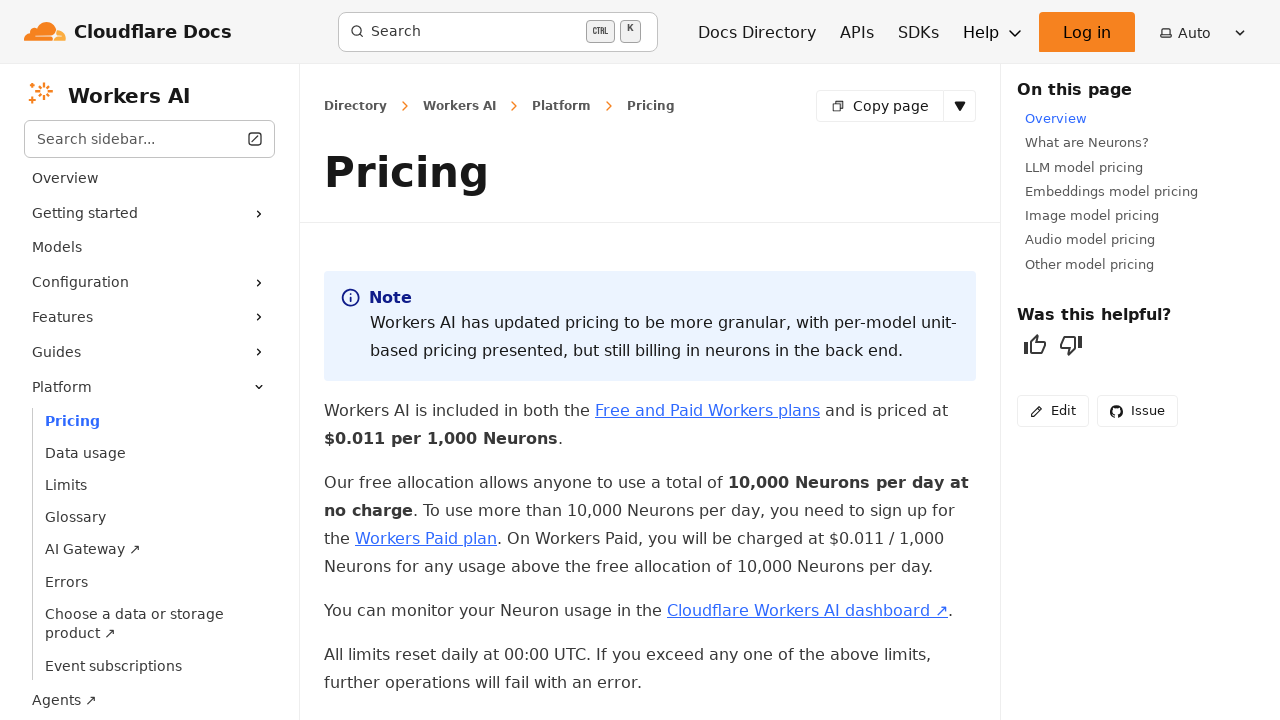